Tests browser window handling by opening new tabs and windows, then switching between them to verify content and titles

Starting URL: https://demoqa.com/browser-windows

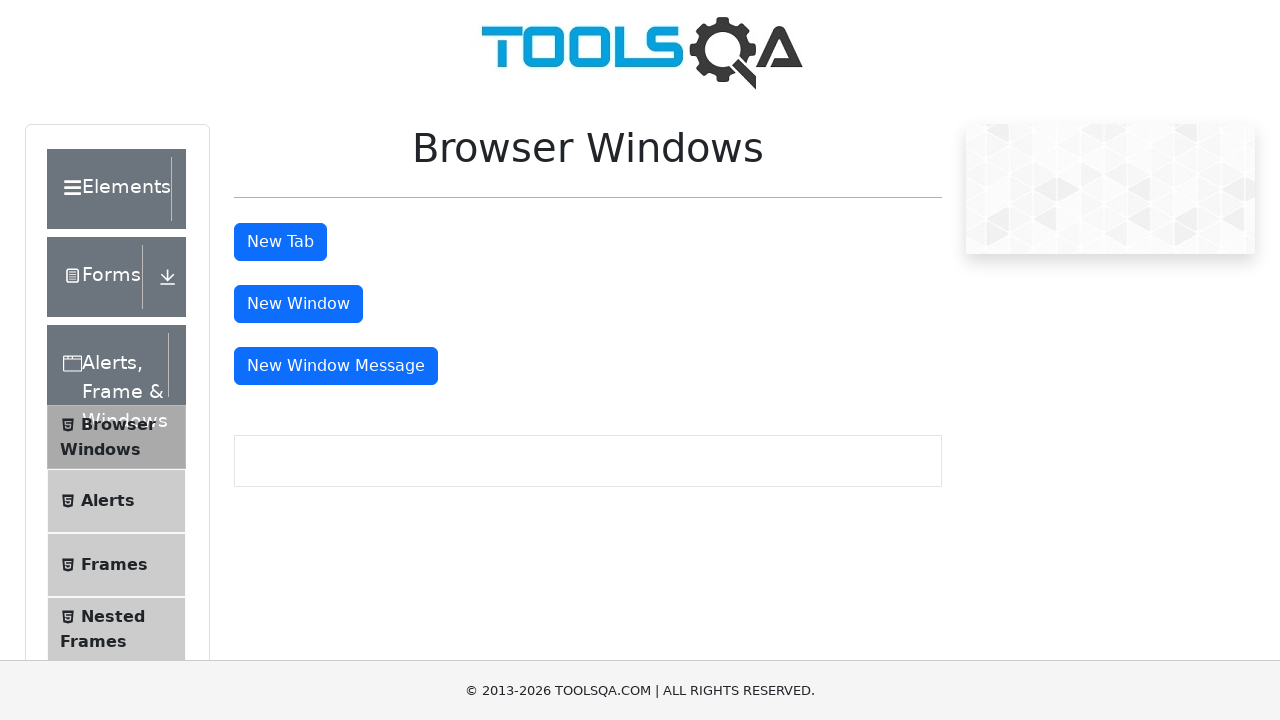

Clicked New Tab button at (280, 242) on #tabButton
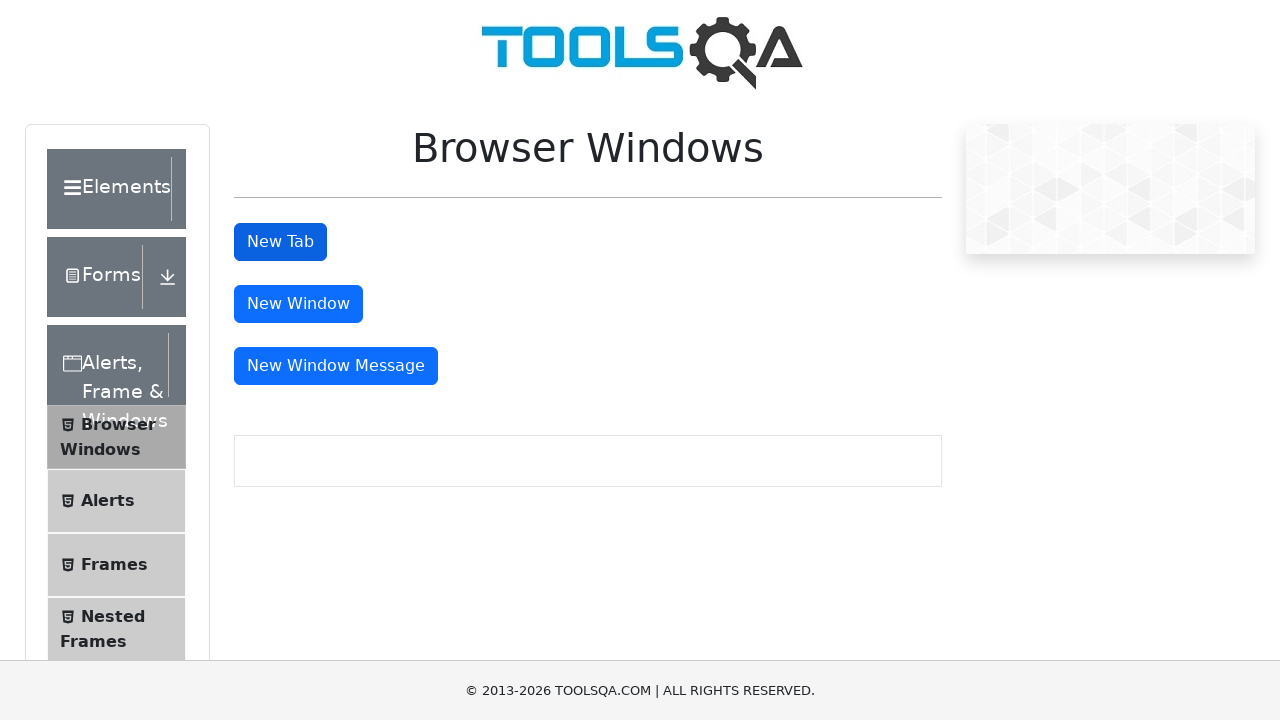

Clicked New Window button at (298, 304) on #windowButton
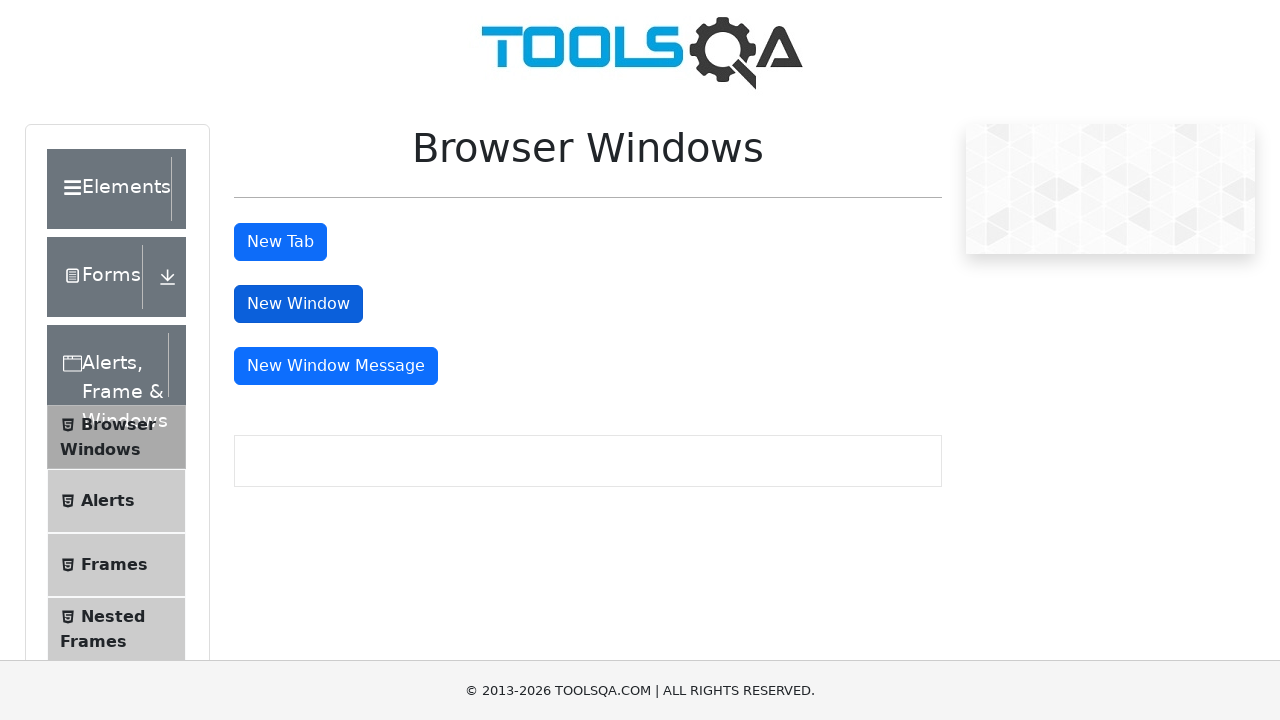

Clicked New Window Message button at (336, 366) on #messageWindowButton
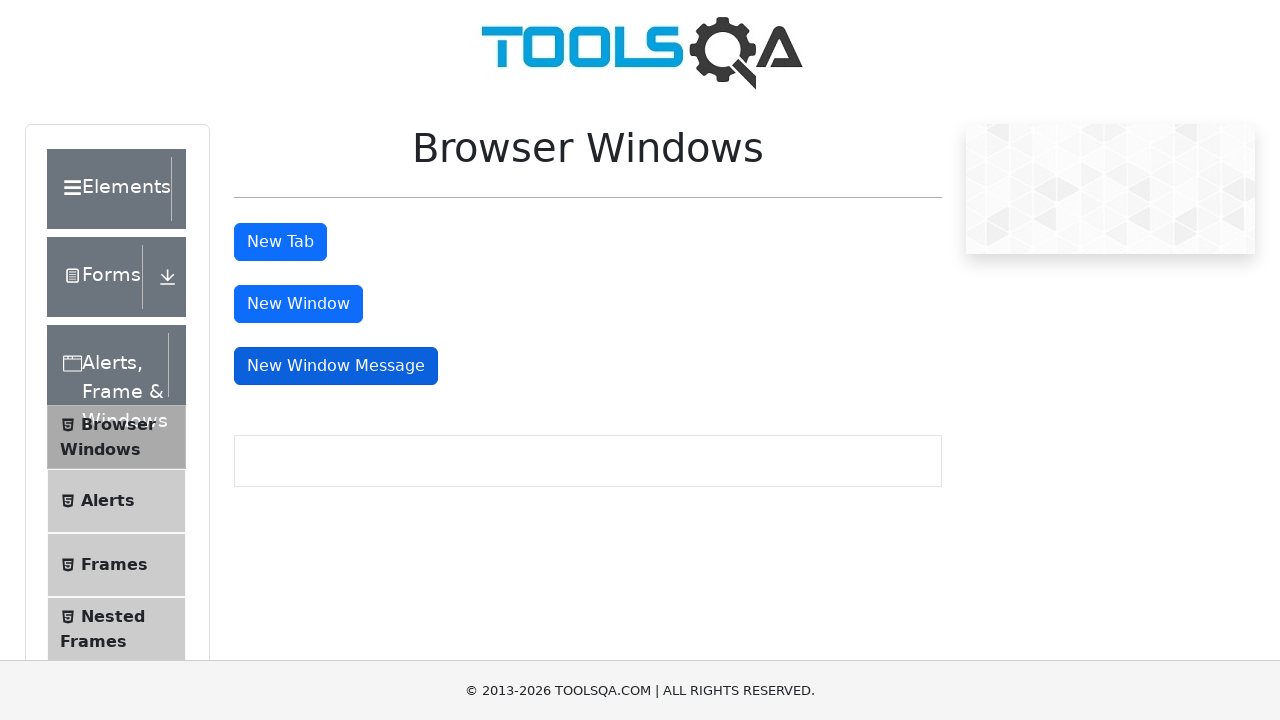

Retrieved all open pages and tabs from context
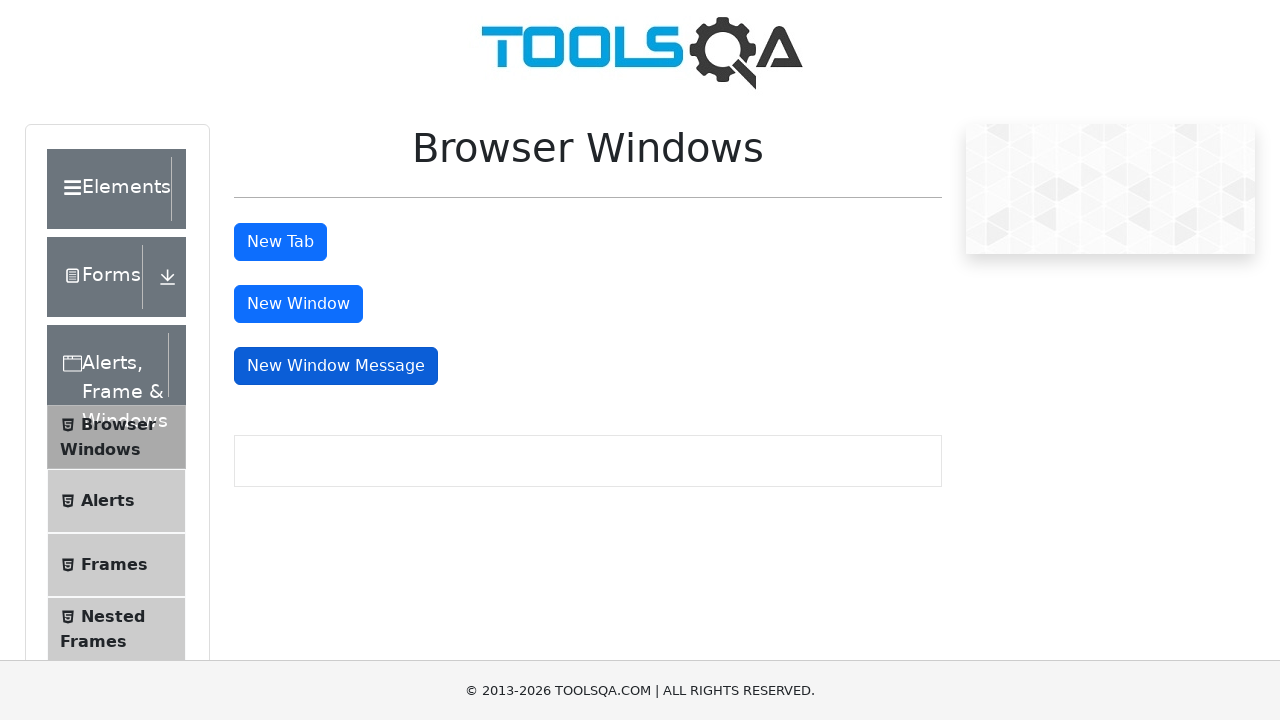

Retrieved page title
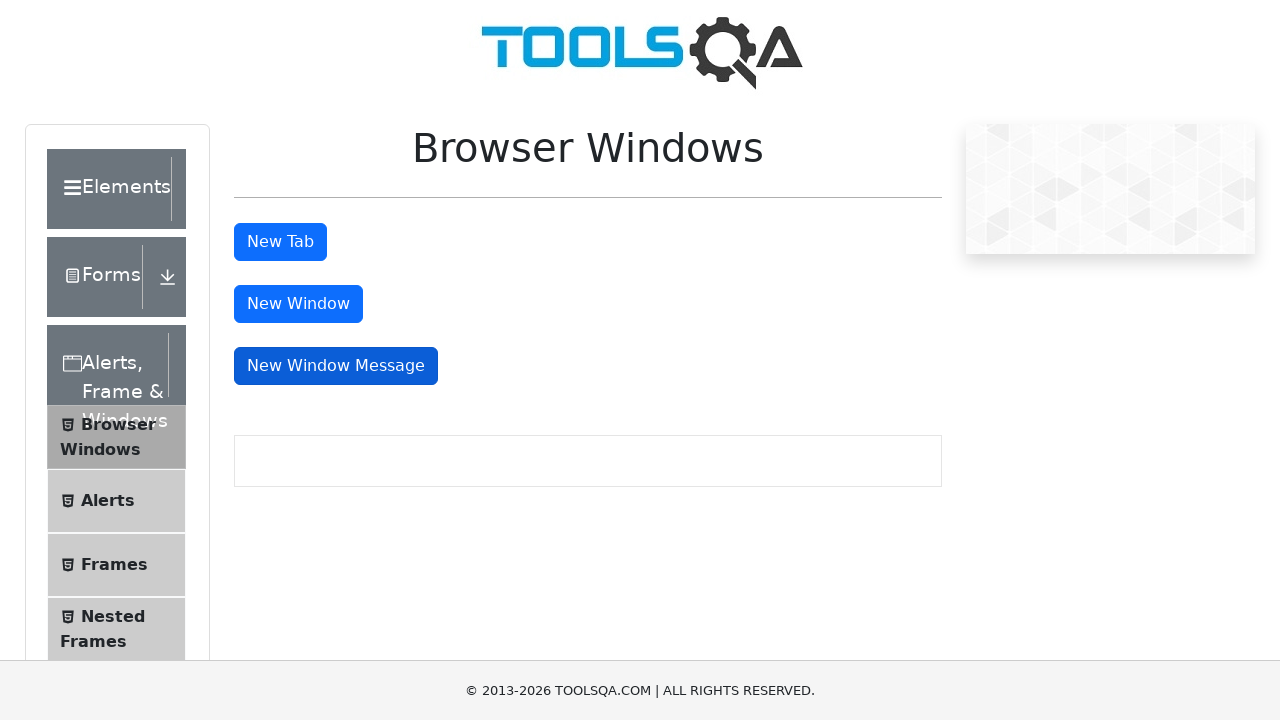

Switched to new window/tab and brought it to front
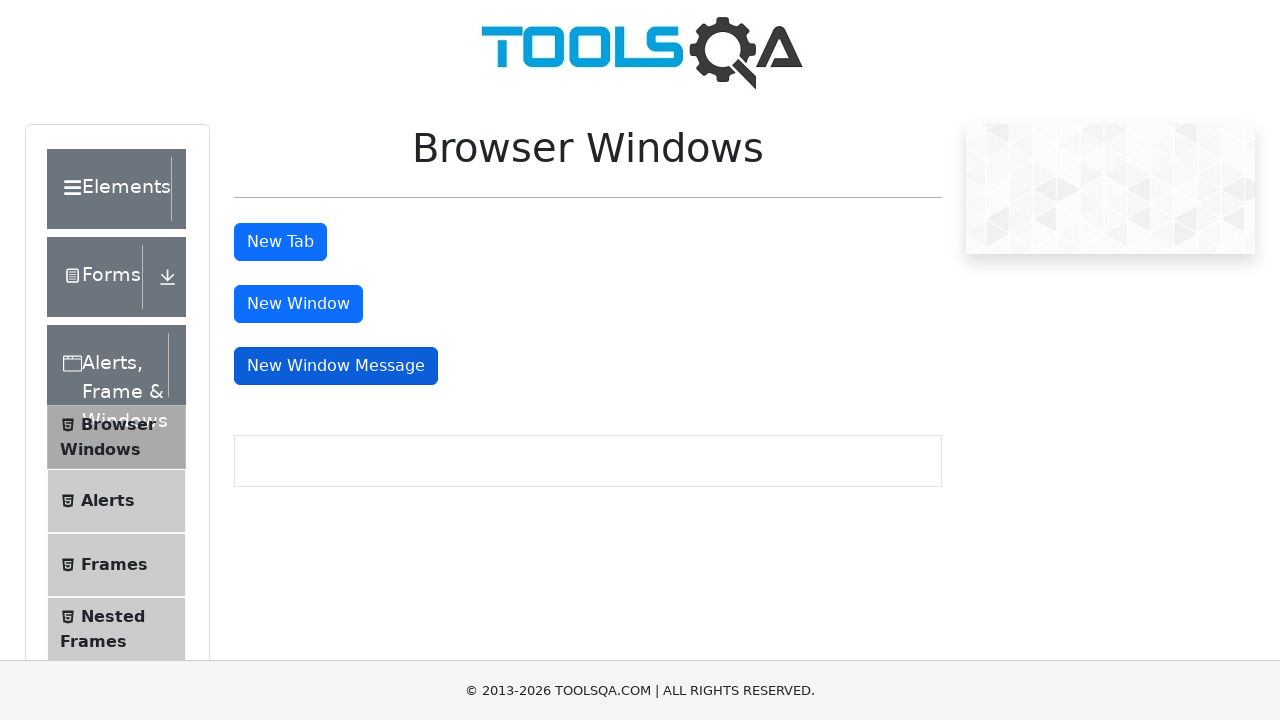

Retrieved body text content from new window/tab
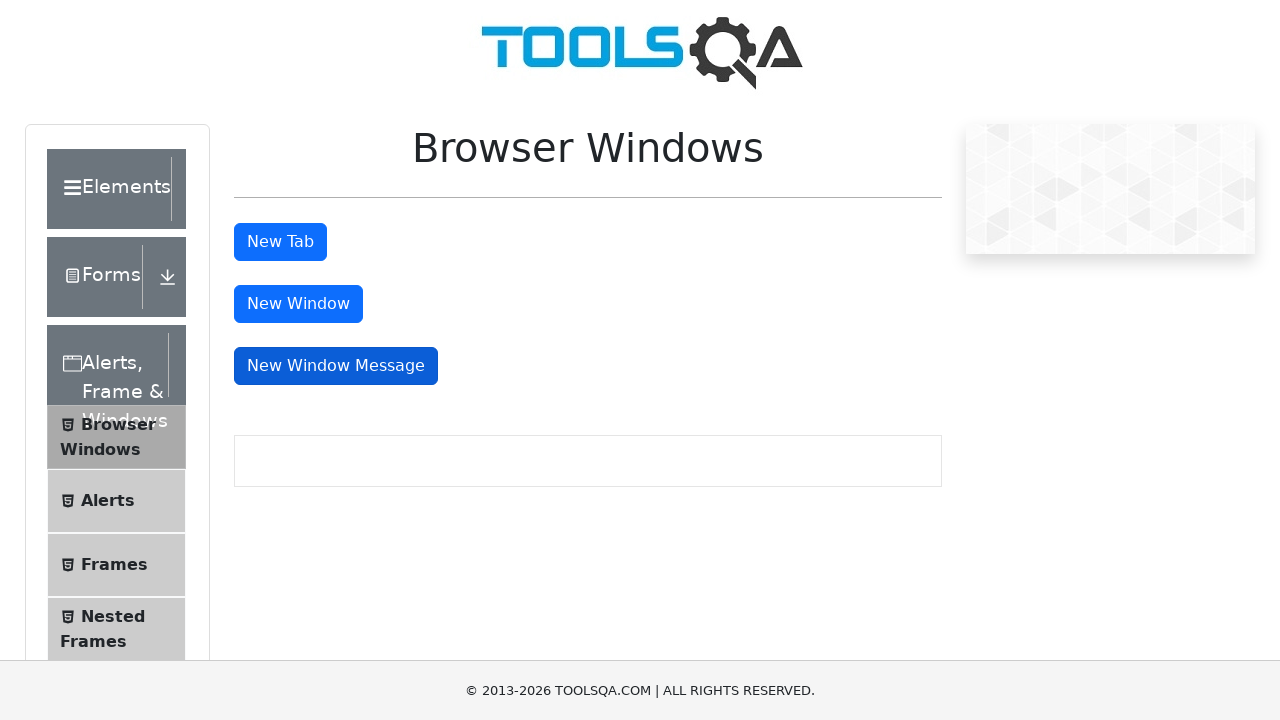

Retrieved page title
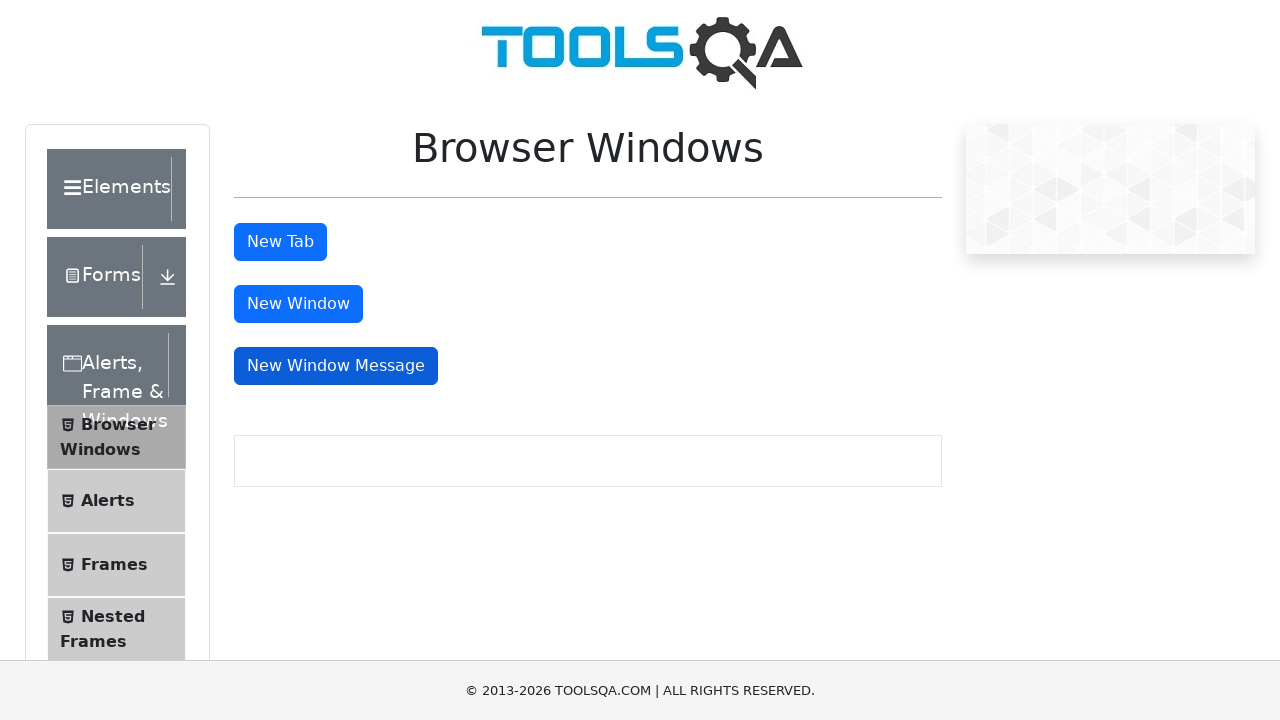

Switched to new window/tab and brought it to front
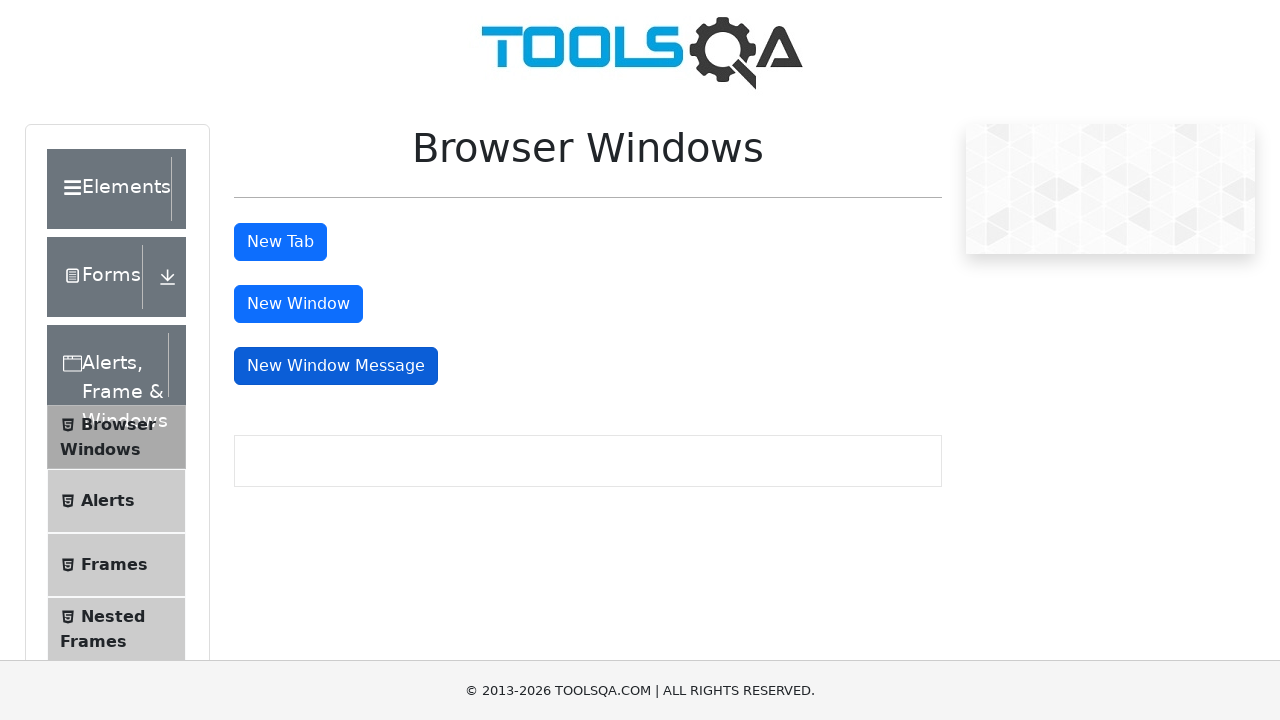

Retrieved body text content from new window/tab
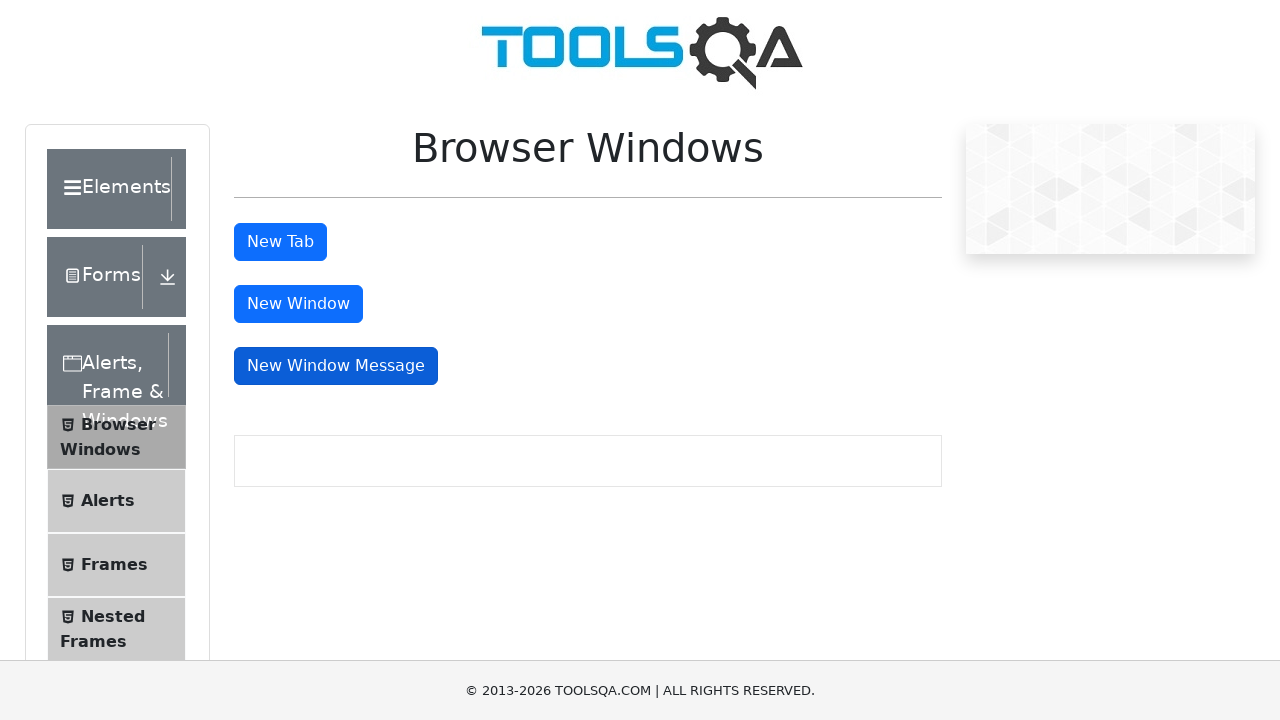

Retrieved page title
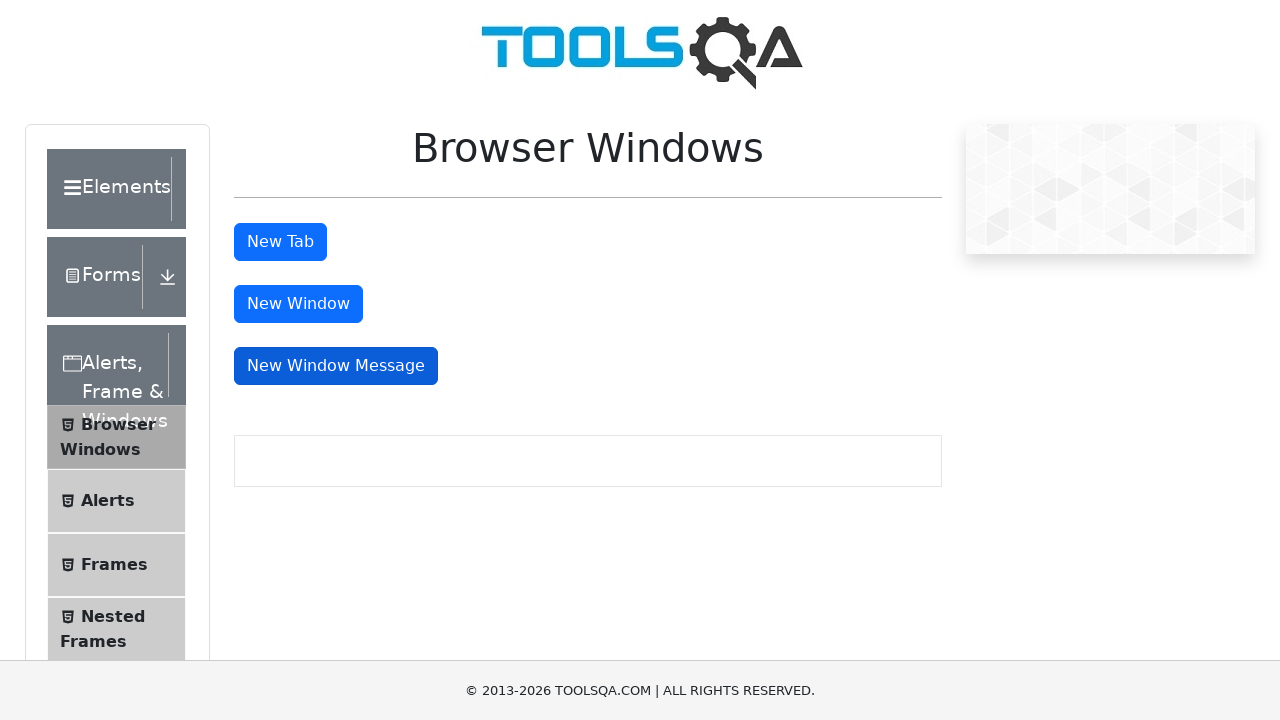

Switched to new window/tab and brought it to front
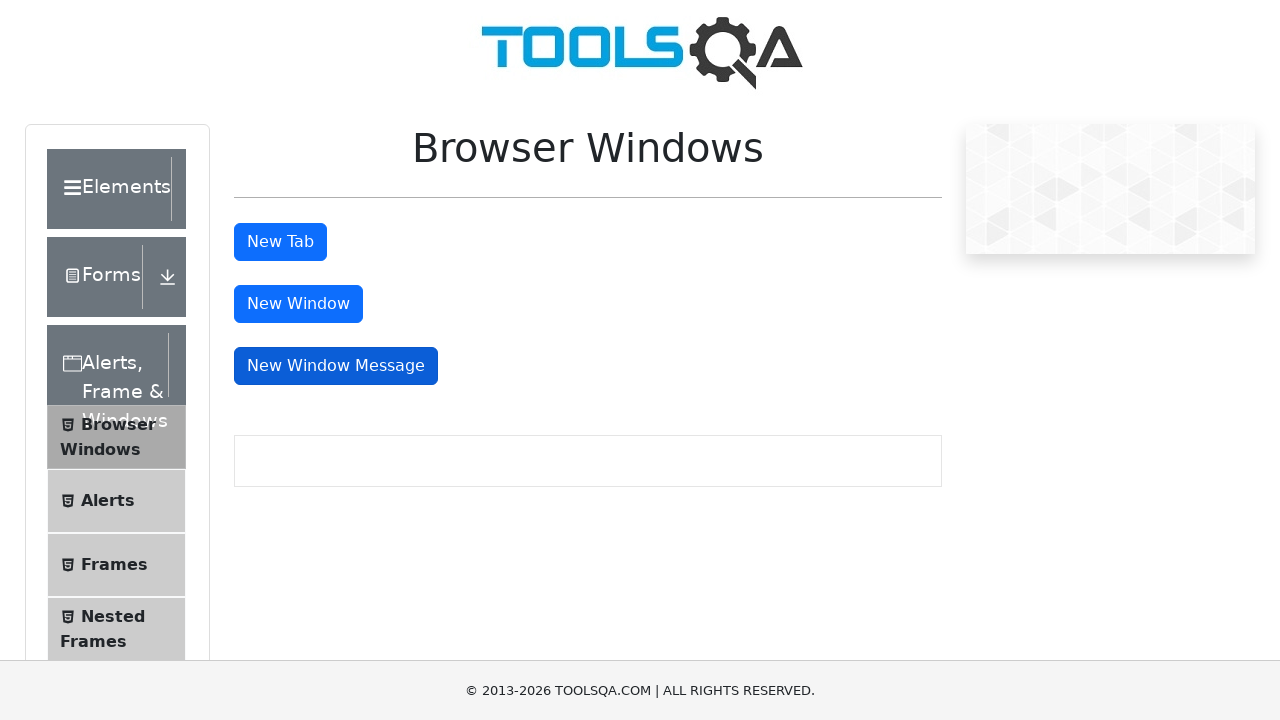

Retrieved body text content from new window/tab
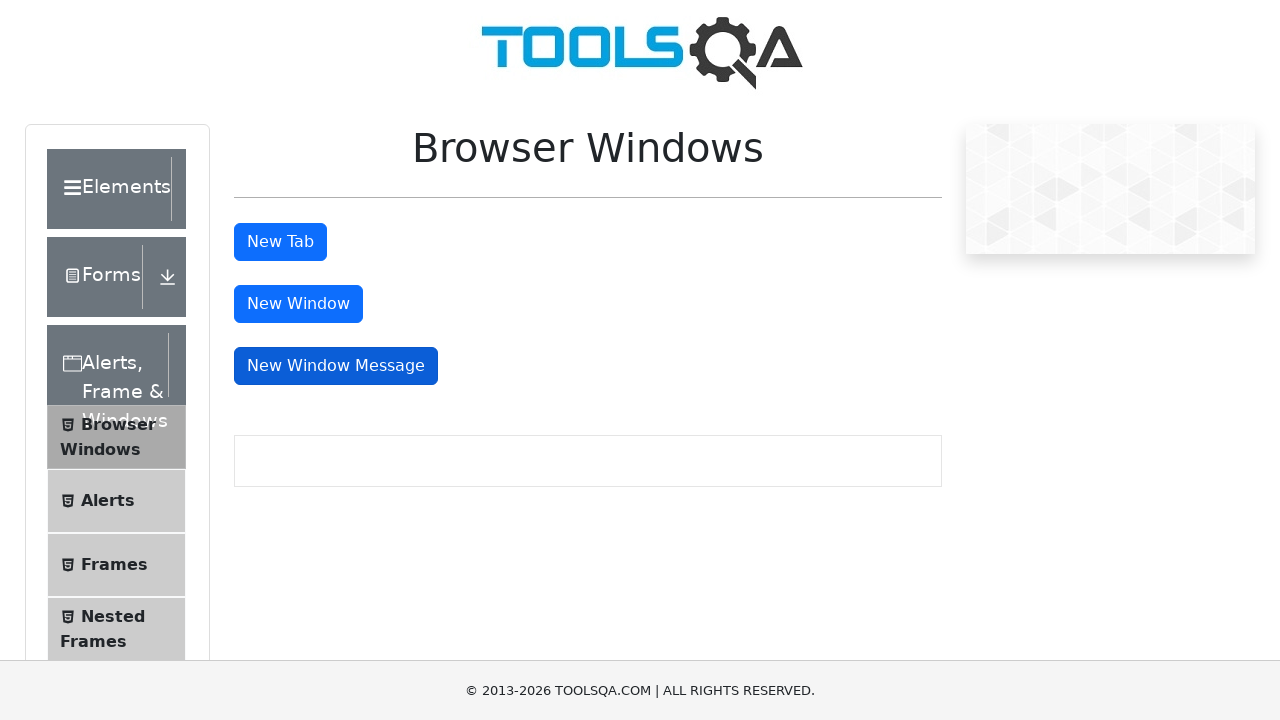

Retrieved page title
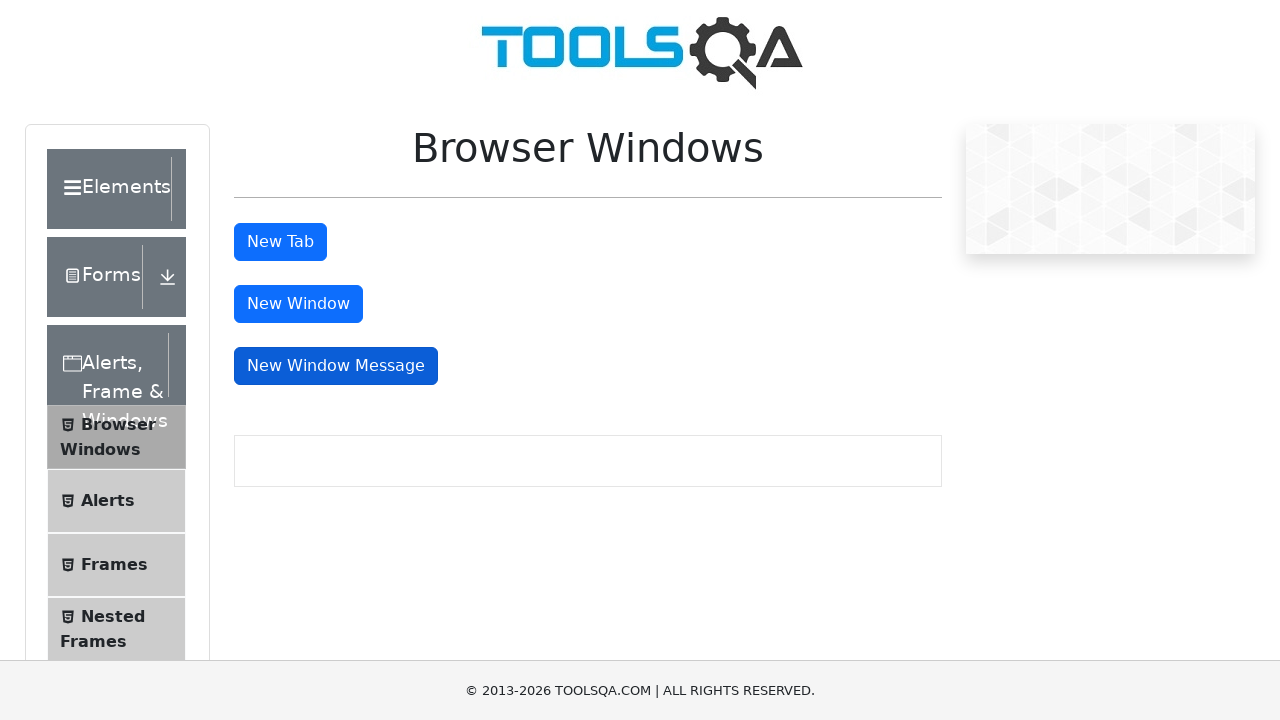

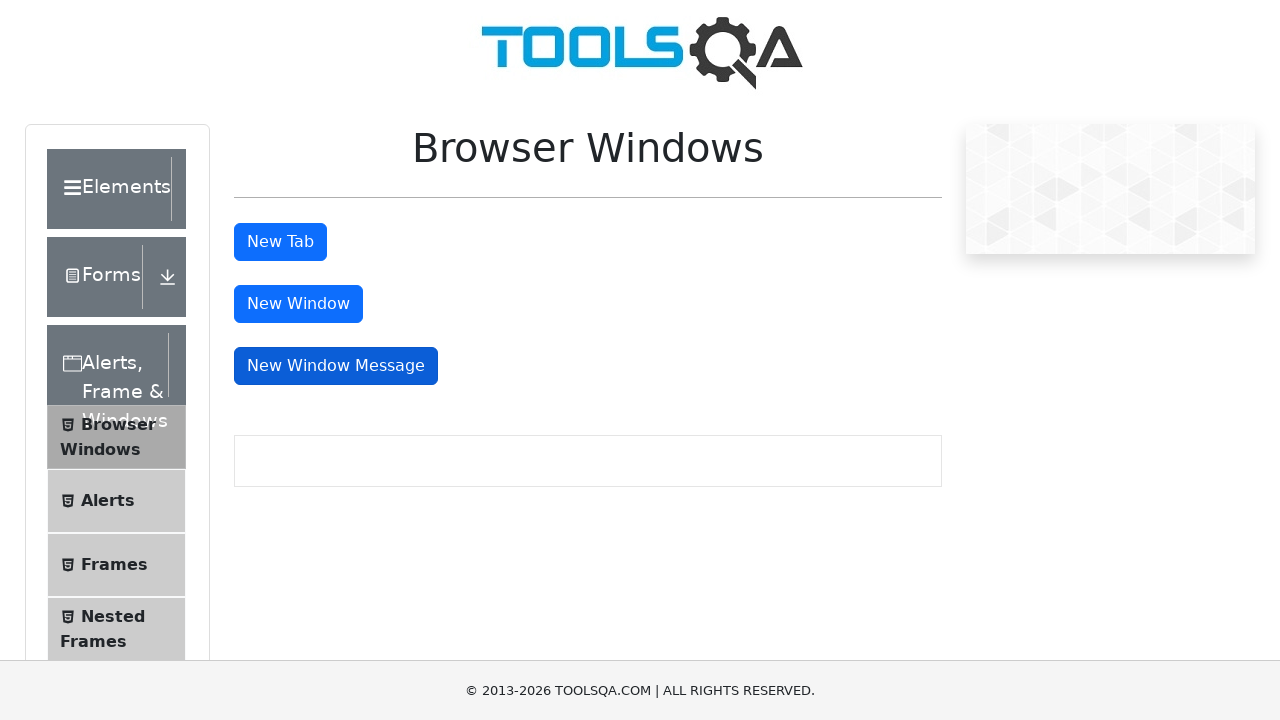